Tests user registration flow on ShareLane by navigating through the sign-up process and filling in registration details including ZIP code, name, email, and password

Starting URL: http://www.sharelane.com/

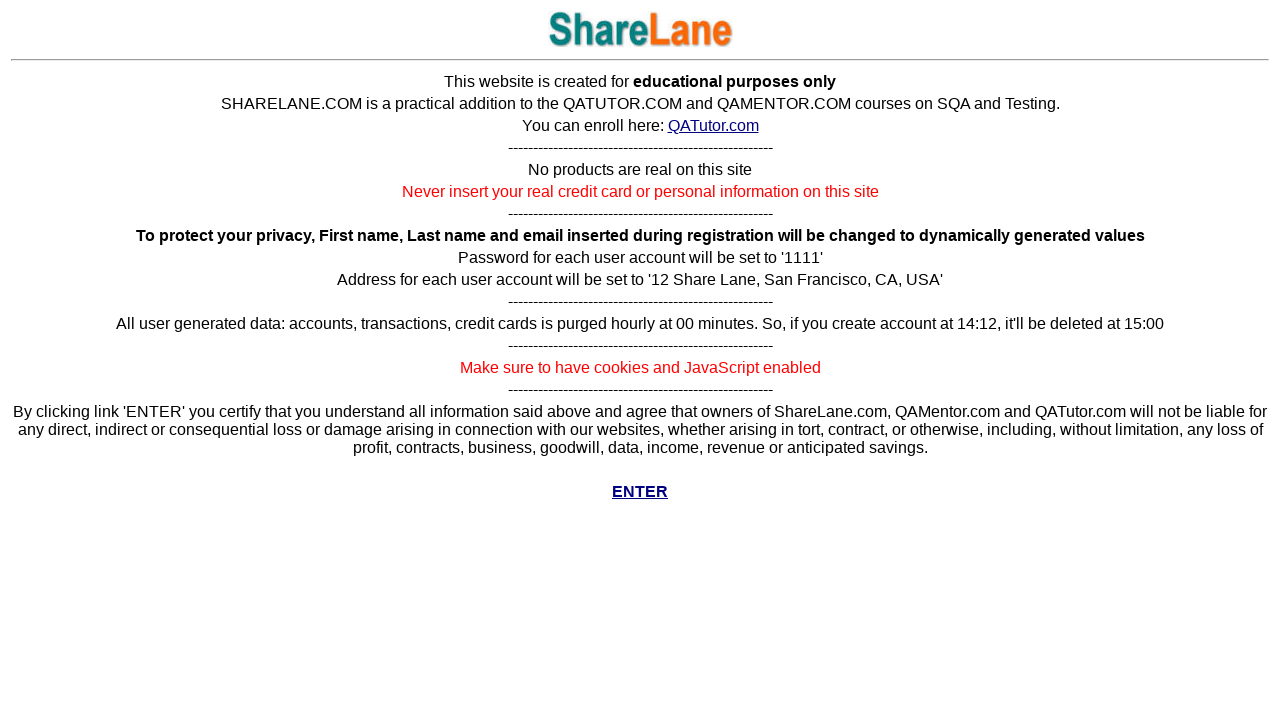

Clicked entry link to access ShareLane at (640, 492) on xpath=/html/body/center/table/tbody/tr[20]/td/p/a/b
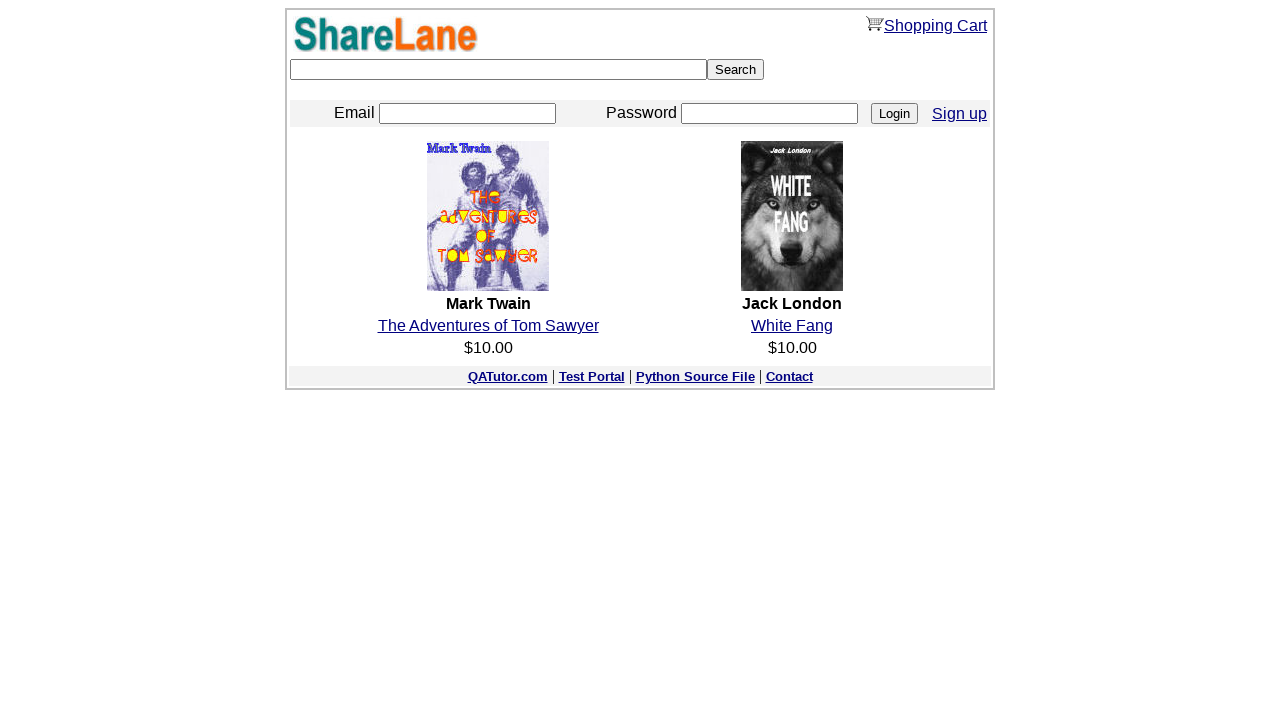

Clicked sign up link to start registration at (960, 113) on xpath=/html/body/center/table/tbody/tr[3]/td/table/tbody/tr/td[4]/a
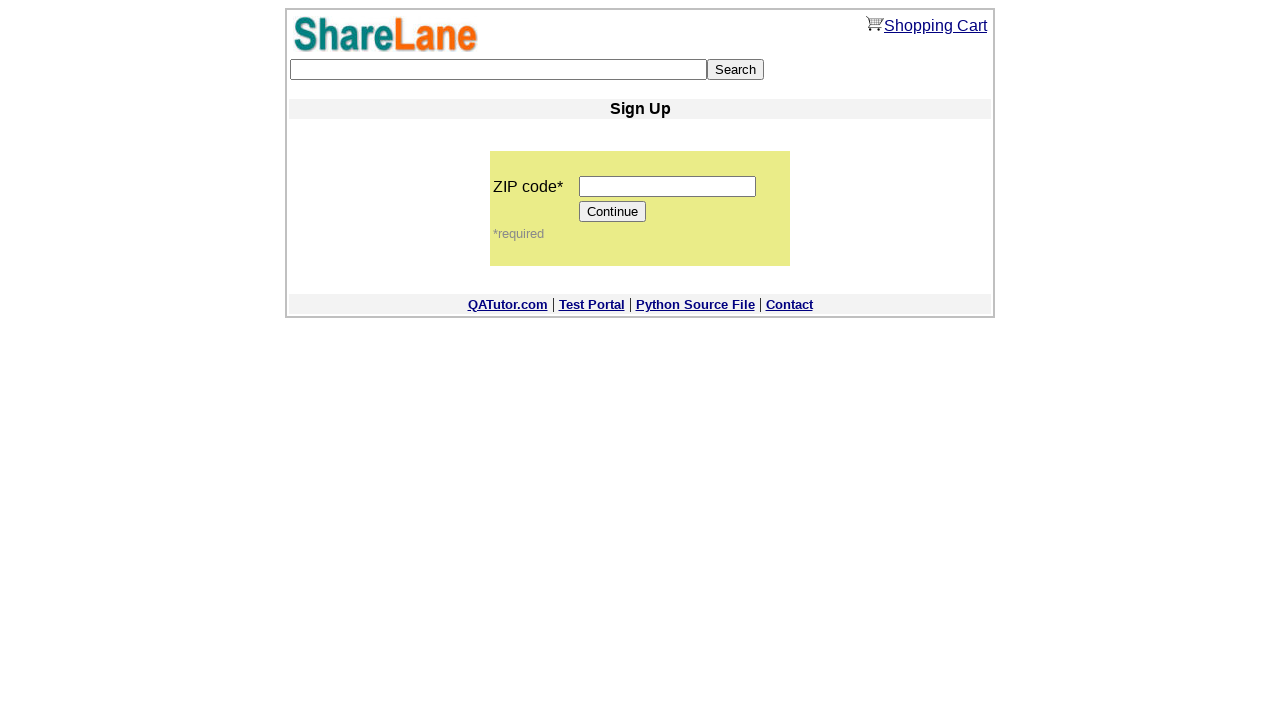

Clicked ZIP code input field at (668, 186) on xpath=/html/body/center/table/tbody/tr[5]/td/table/tbody/tr[2]/td/table/tbody/tr
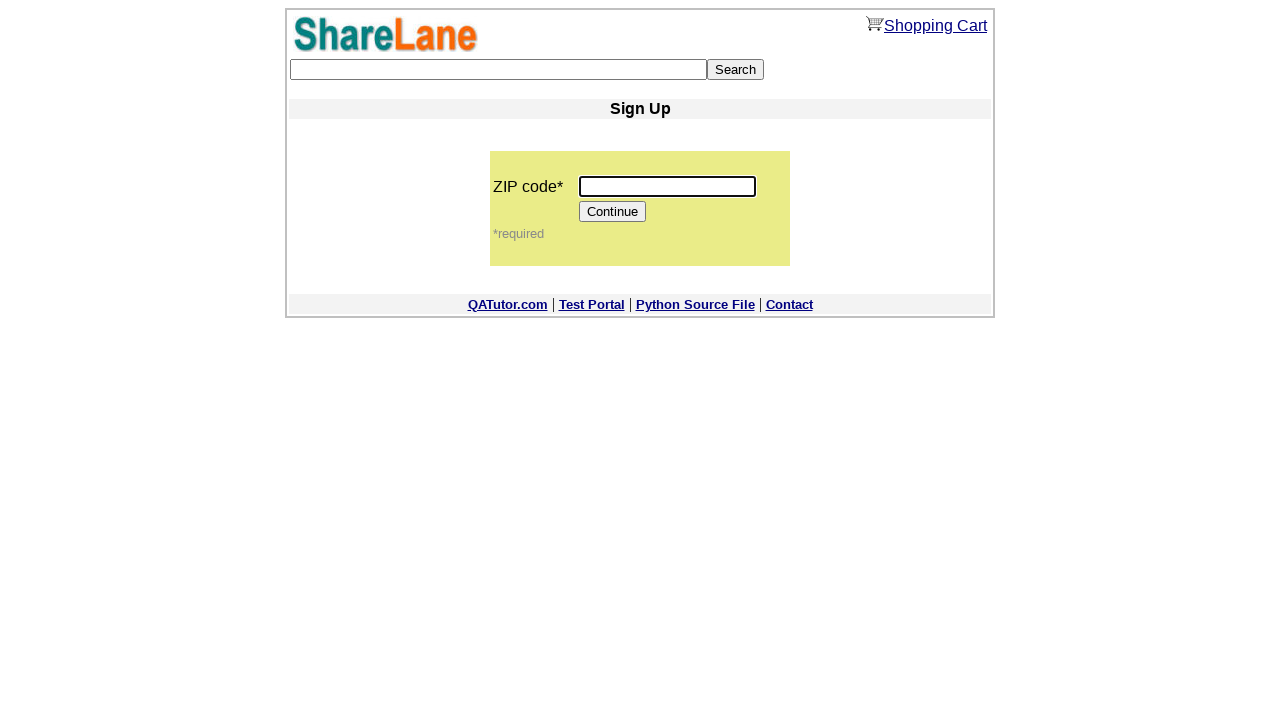

Filled ZIP code field with '55555' on xpath=/html/body/center/table/tbody/tr[5]/td/table/tbody/tr[2]/td/table/tbody/tr
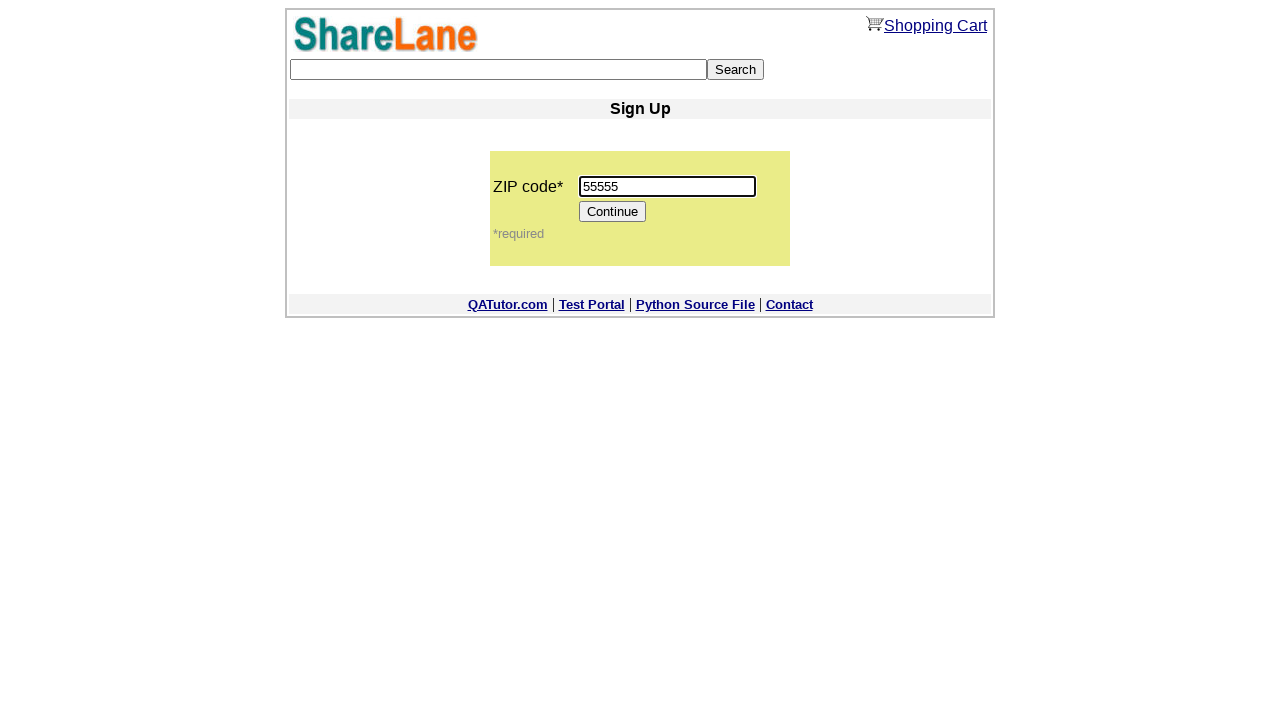

Clicked continue button after entering ZIP code at (613, 212) on xpath=/html/body/center/table/tbody/tr[5]/td/table/tbody/tr[2]/td/table/tbody/tr
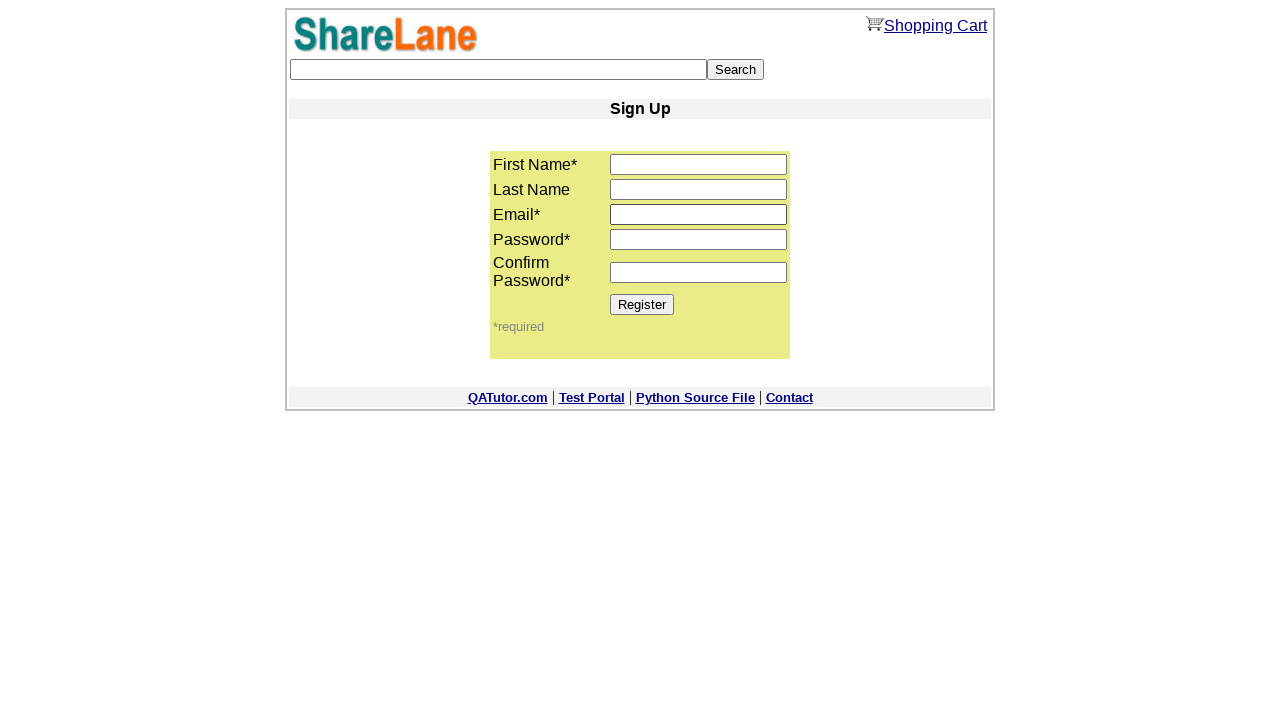

Clicked first name input field at (698, 164) on xpath=/html/body/center/table/tbody/tr[5]/td/table/tbody/tr[2]/td/table/tbody/tr
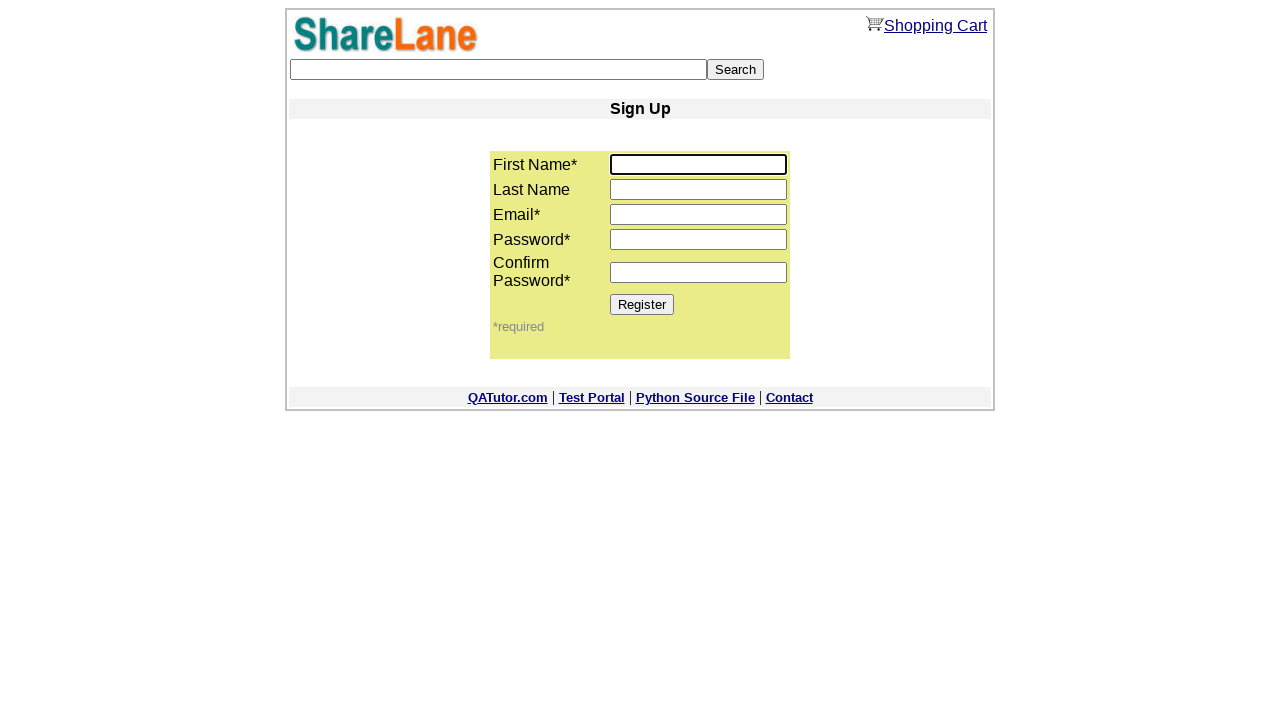

Filled first name field with 'TestUser' on xpath=/html/body/center/table/tbody/tr[5]/td/table/tbody/tr[2]/td/table/tbody/tr
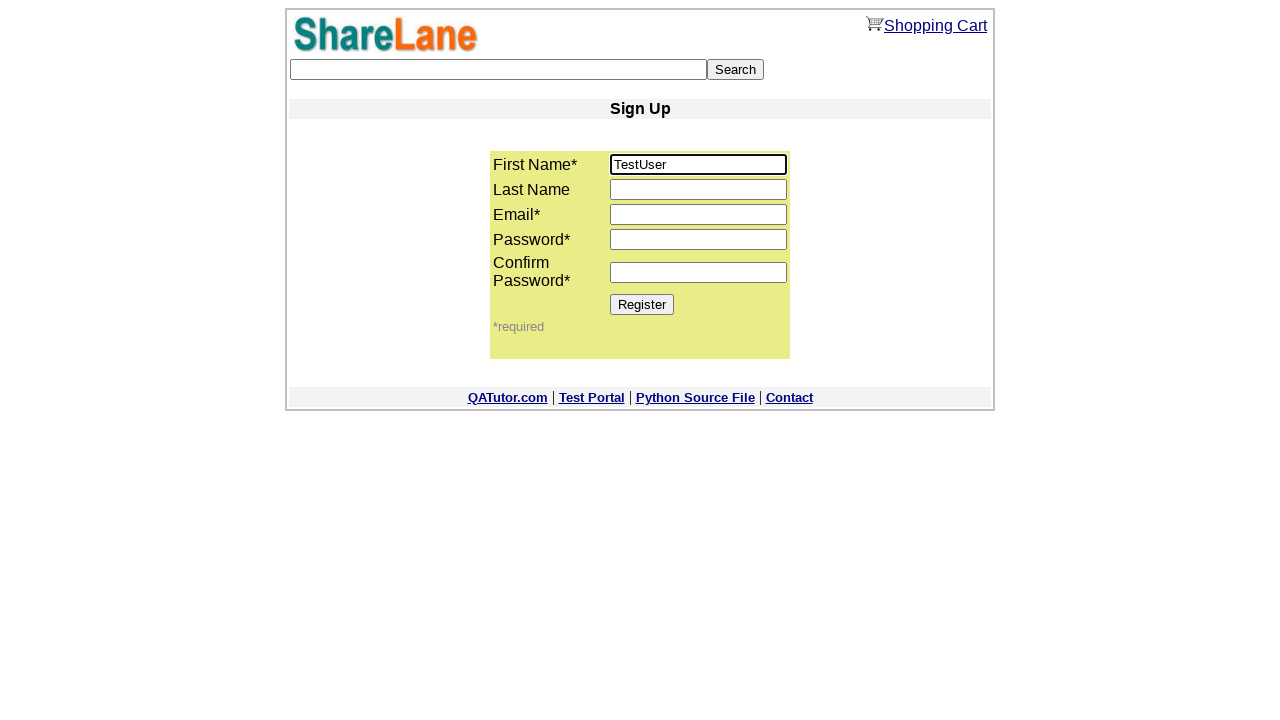

Clicked email input field at (698, 214) on xpath=/html/body/center/table/tbody/tr[5]/td/table/tbody/tr[2]/td/table/tbody/tr
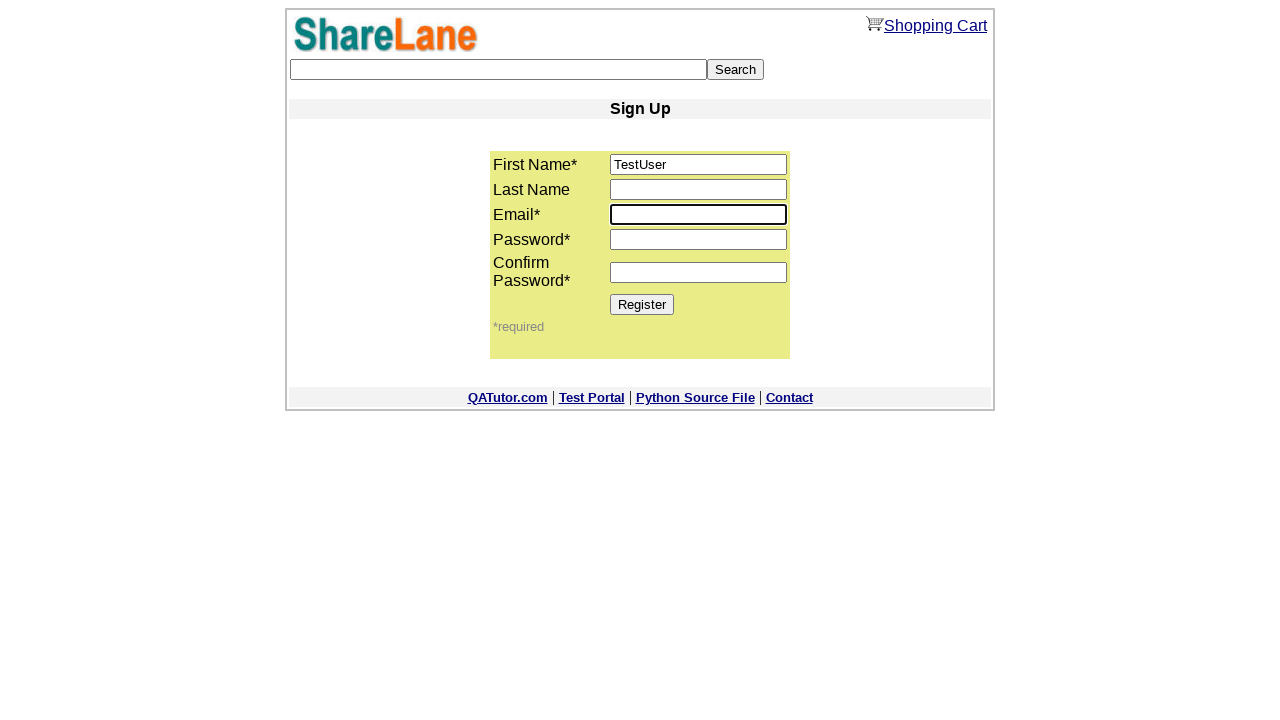

Filled email field with 'testuser847@example.com' on xpath=/html/body/center/table/tbody/tr[5]/td/table/tbody/tr[2]/td/table/tbody/tr
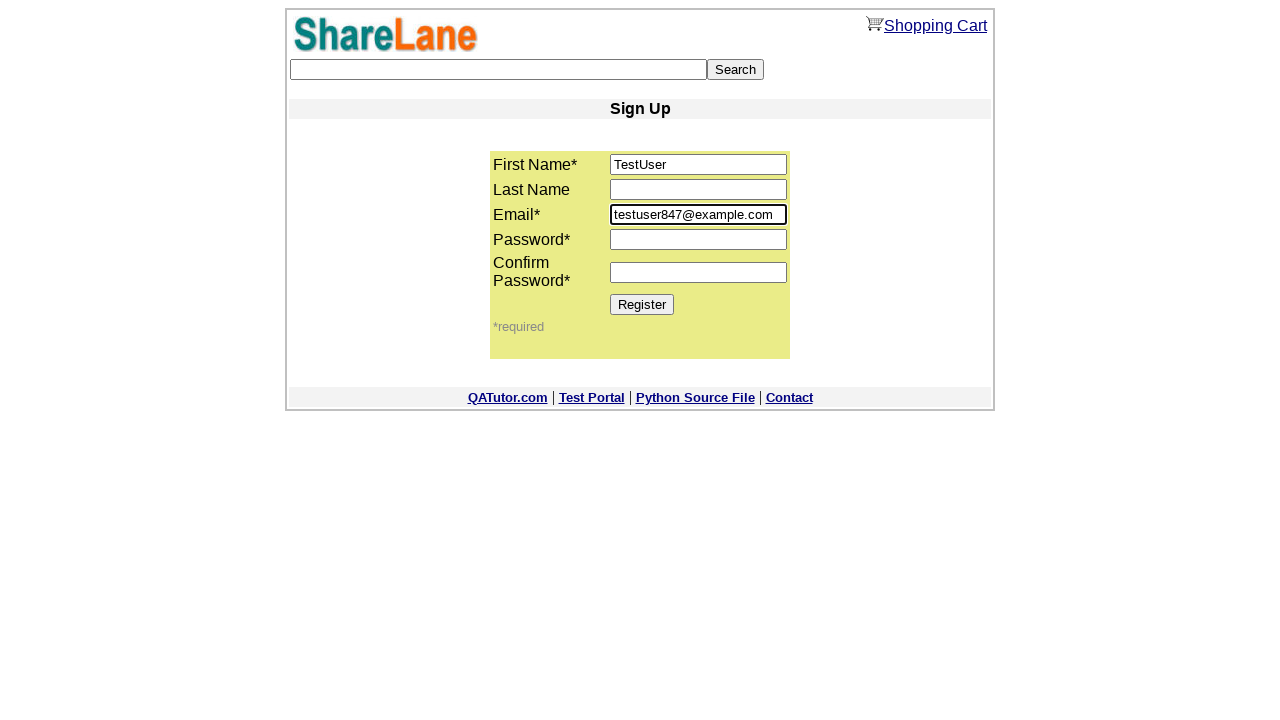

Clicked password input field at (698, 240) on xpath=/html/body/center/table/tbody/tr[5]/td/table/tbody/tr[2]/td/table/tbody/tr
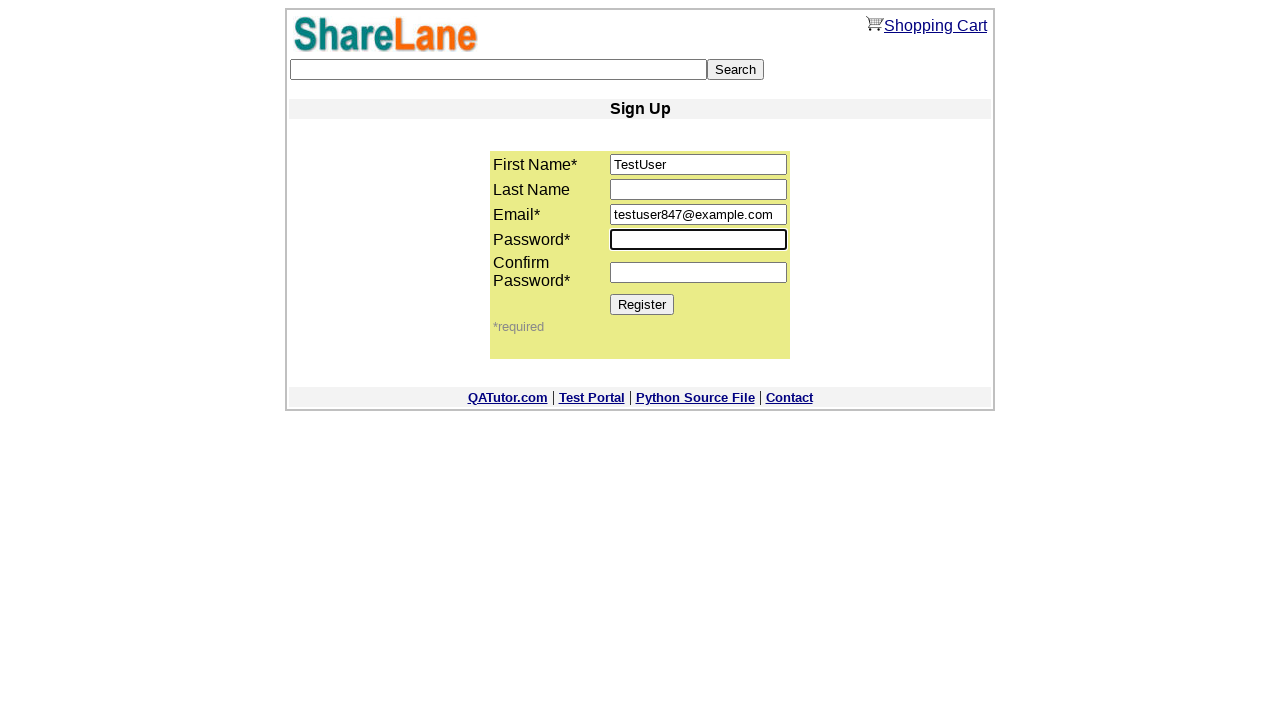

Filled password field with 'TestPass123' on xpath=/html/body/center/table/tbody/tr[5]/td/table/tbody/tr[2]/td/table/tbody/tr
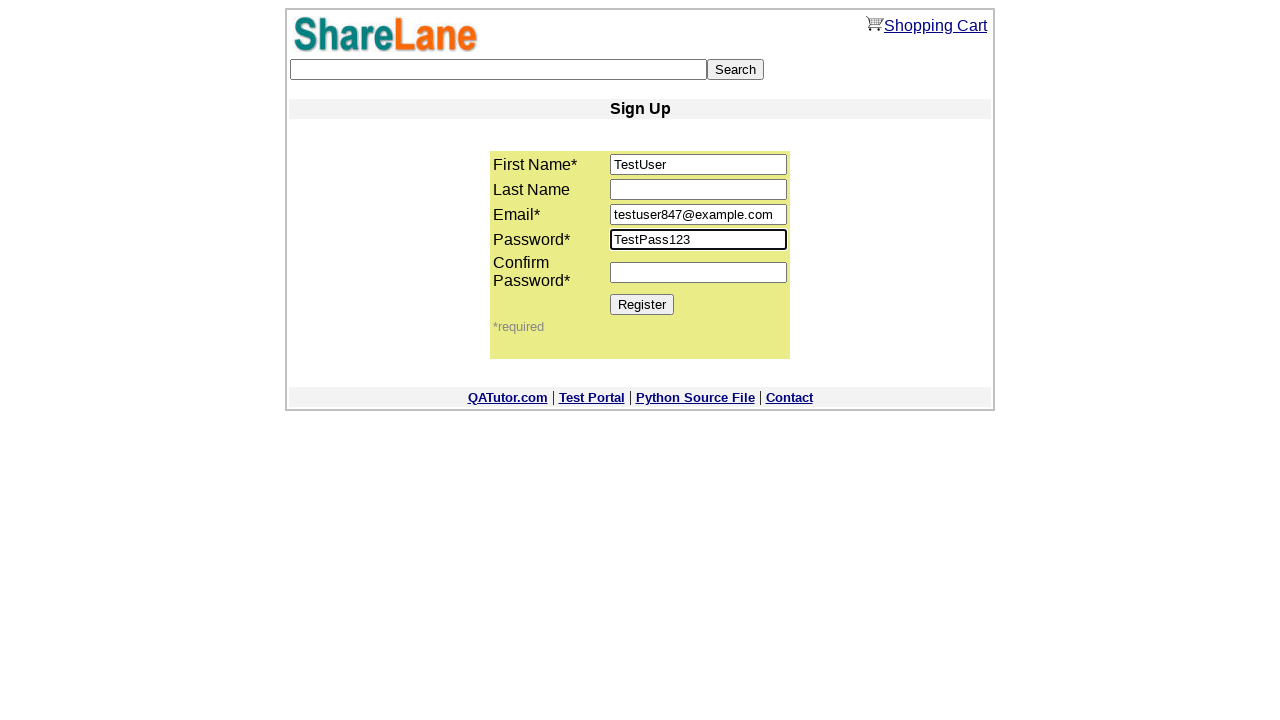

Clicked confirm password input field at (698, 272) on xpath=/html/body/center/table/tbody/tr[5]/td/table/tbody/tr[2]/td/table/tbody/tr
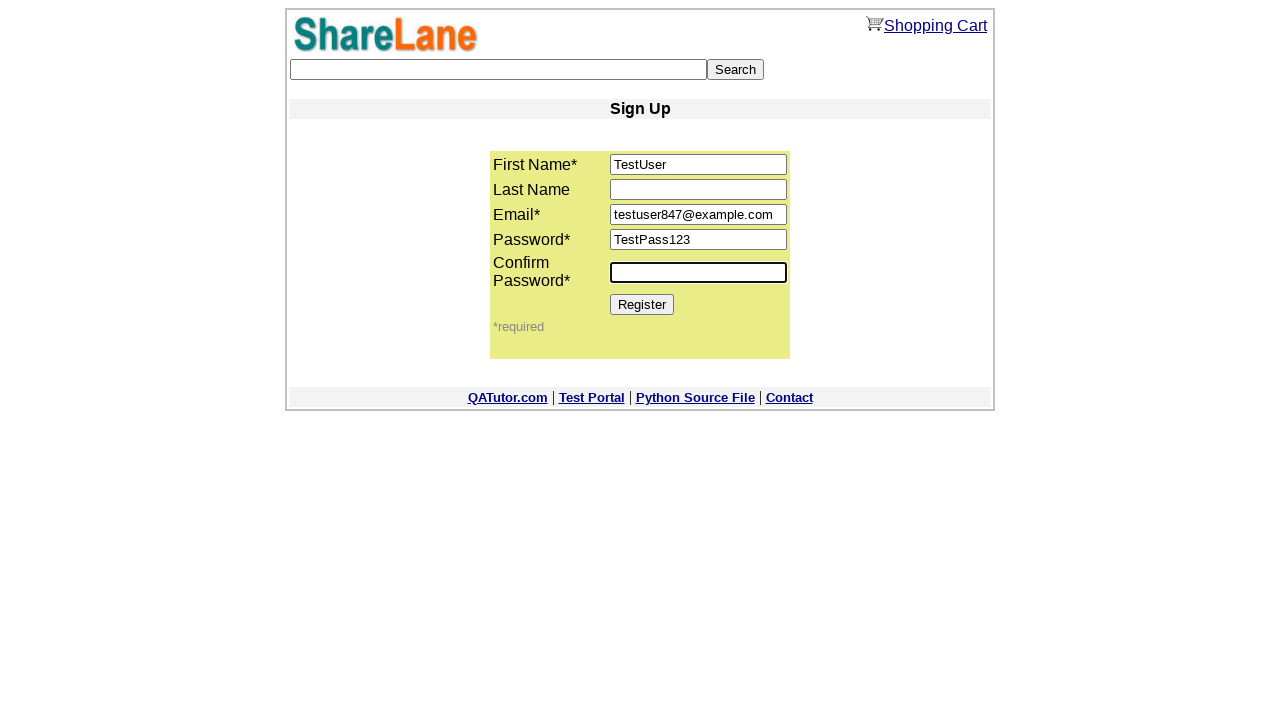

Filled confirm password field with 'TestPass123' on xpath=/html/body/center/table/tbody/tr[5]/td/table/tbody/tr[2]/td/table/tbody/tr
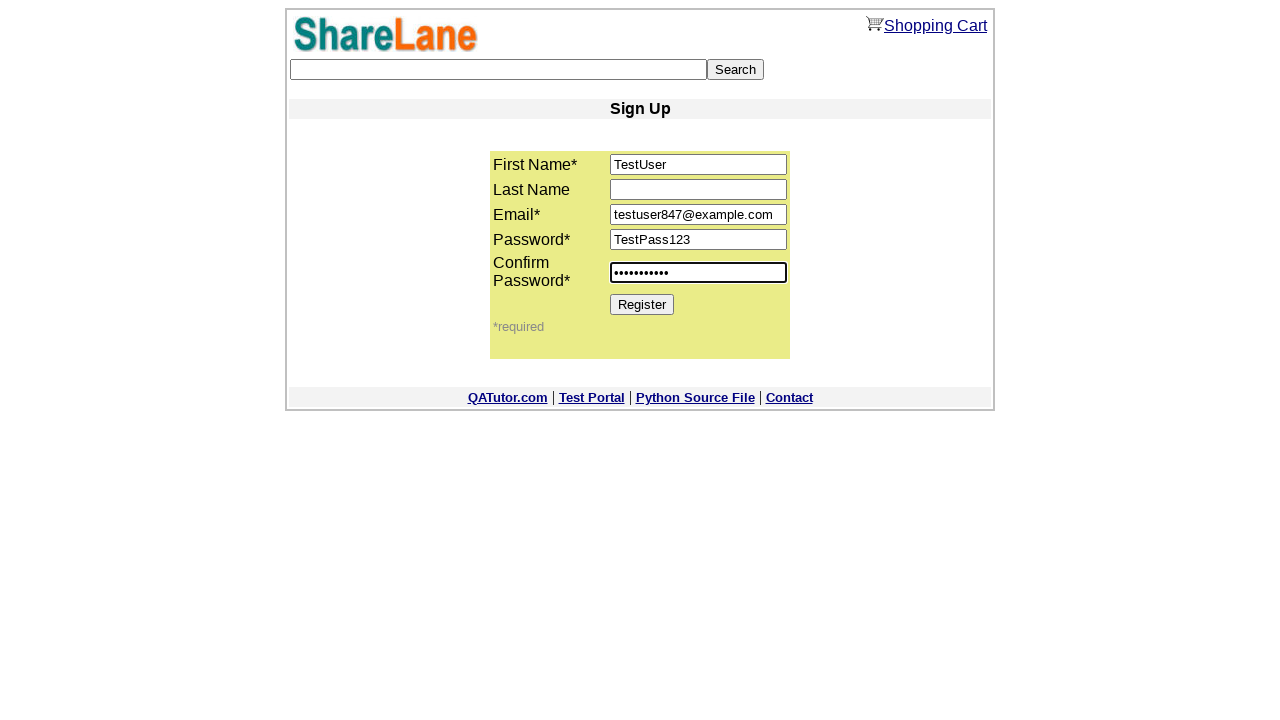

Clicked submit/register button to complete registration at (642, 304) on xpath=/html/body/center/table/tbody/tr[5]/td/table/tbody/tr[2]/td/table/tbody/tr
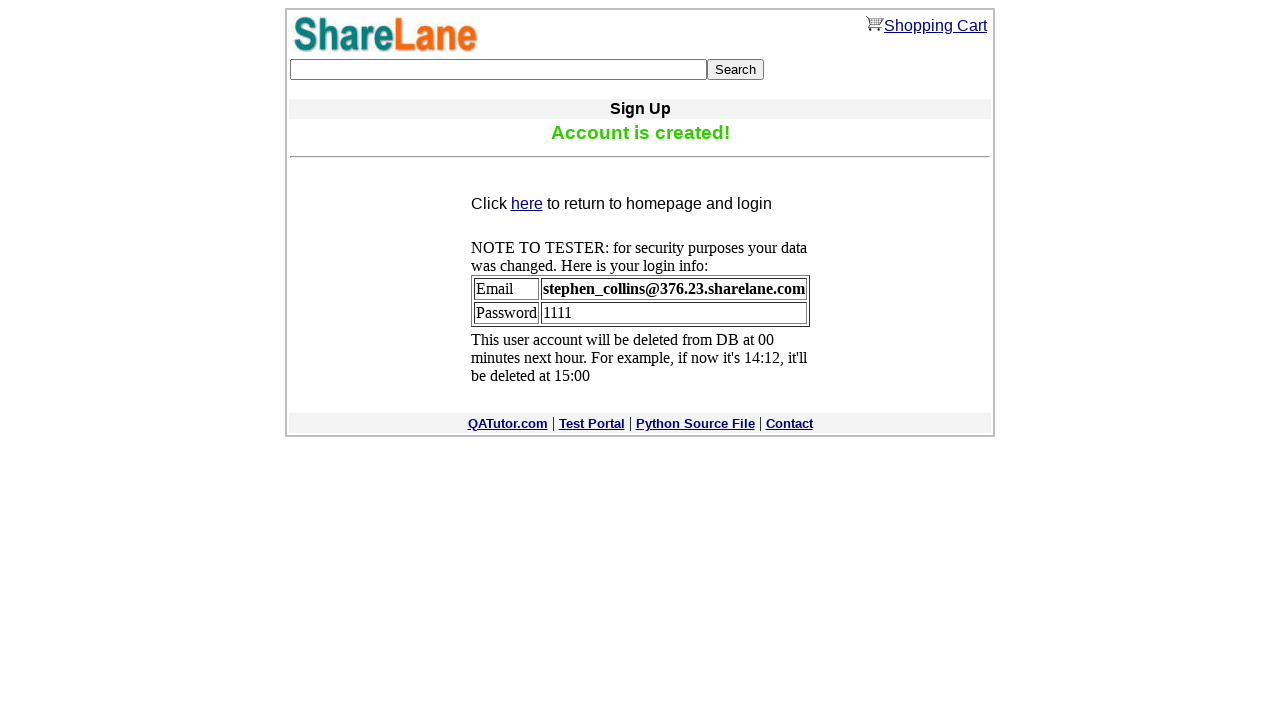

Waited for registration to complete
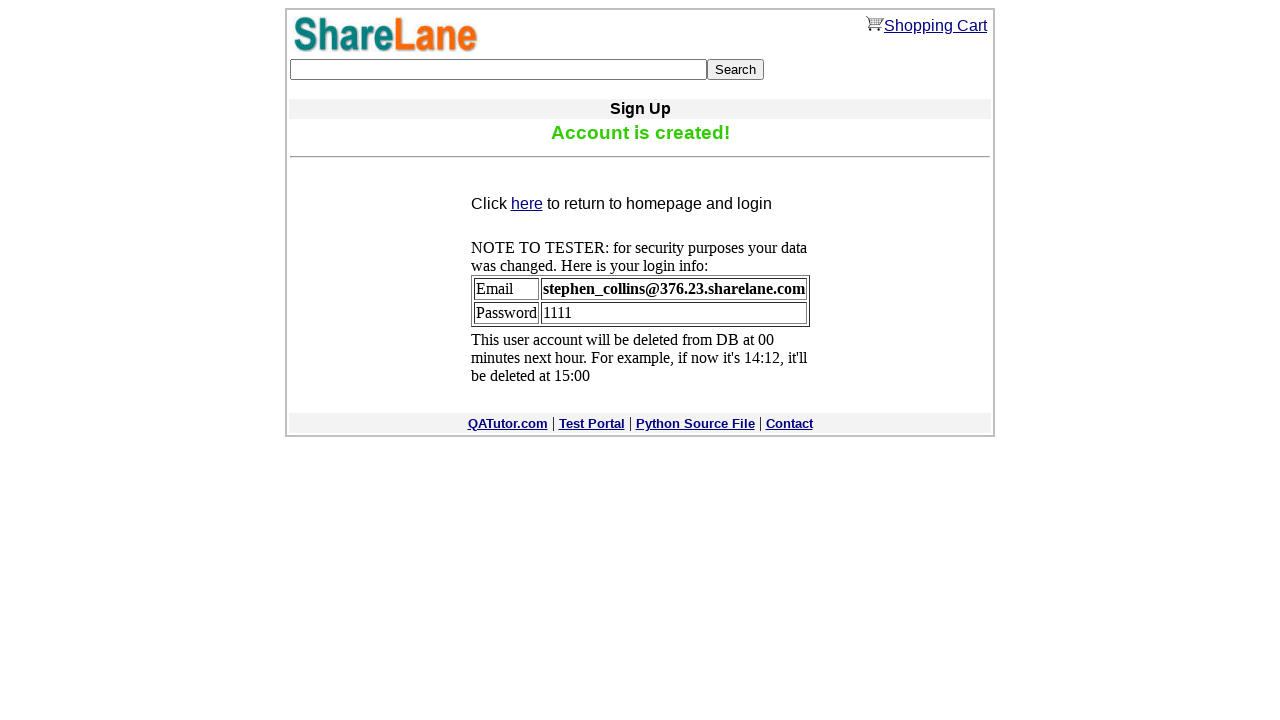

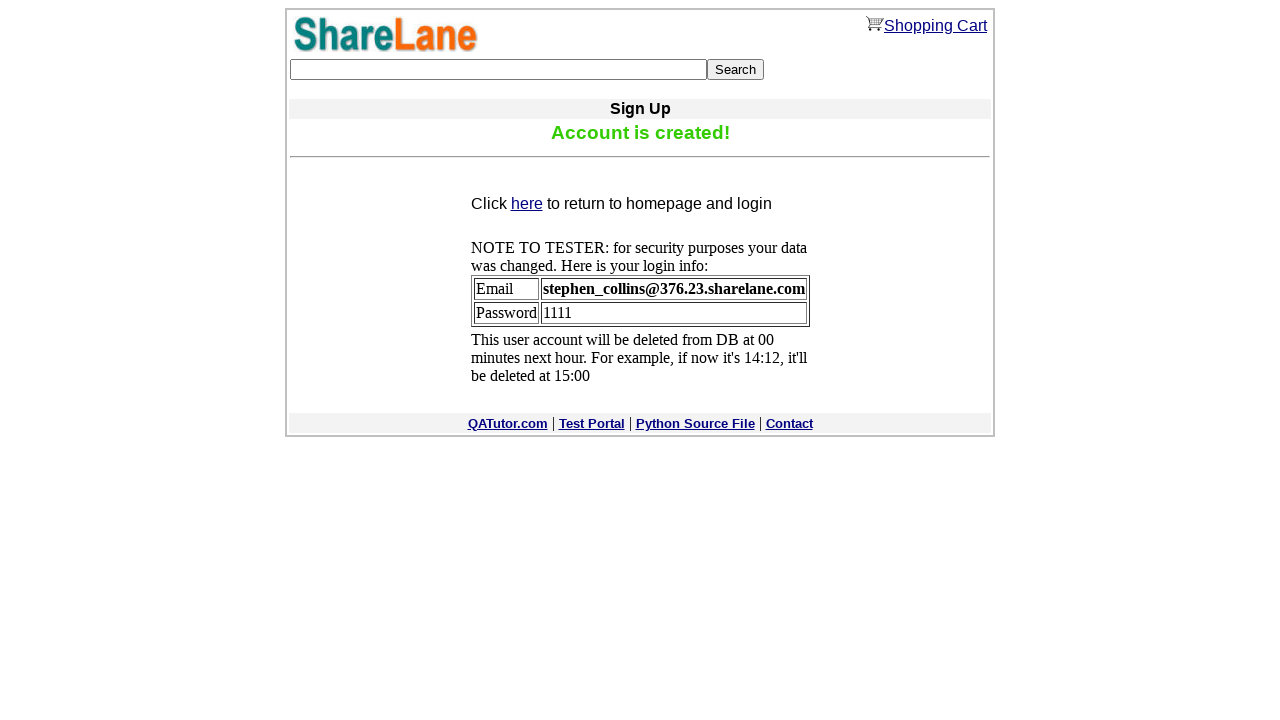